Tests JavaScript alert handling by accepting an alert, dismissing a confirm dialog, and entering text in a prompt dialog

Starting URL: https://the-internet.herokuapp.com/javascript_alerts

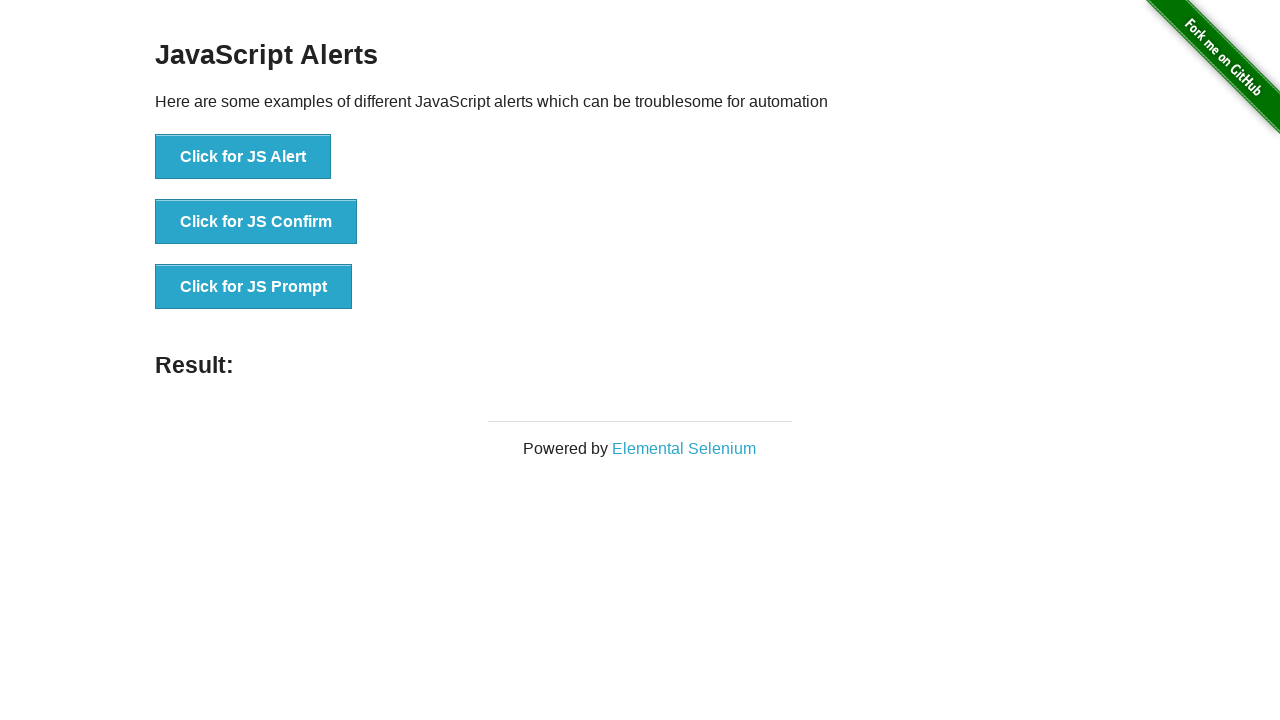

Clicked 'Click for JS Alert' button at (243, 157) on xpath=//button[text()='Click for JS Alert']
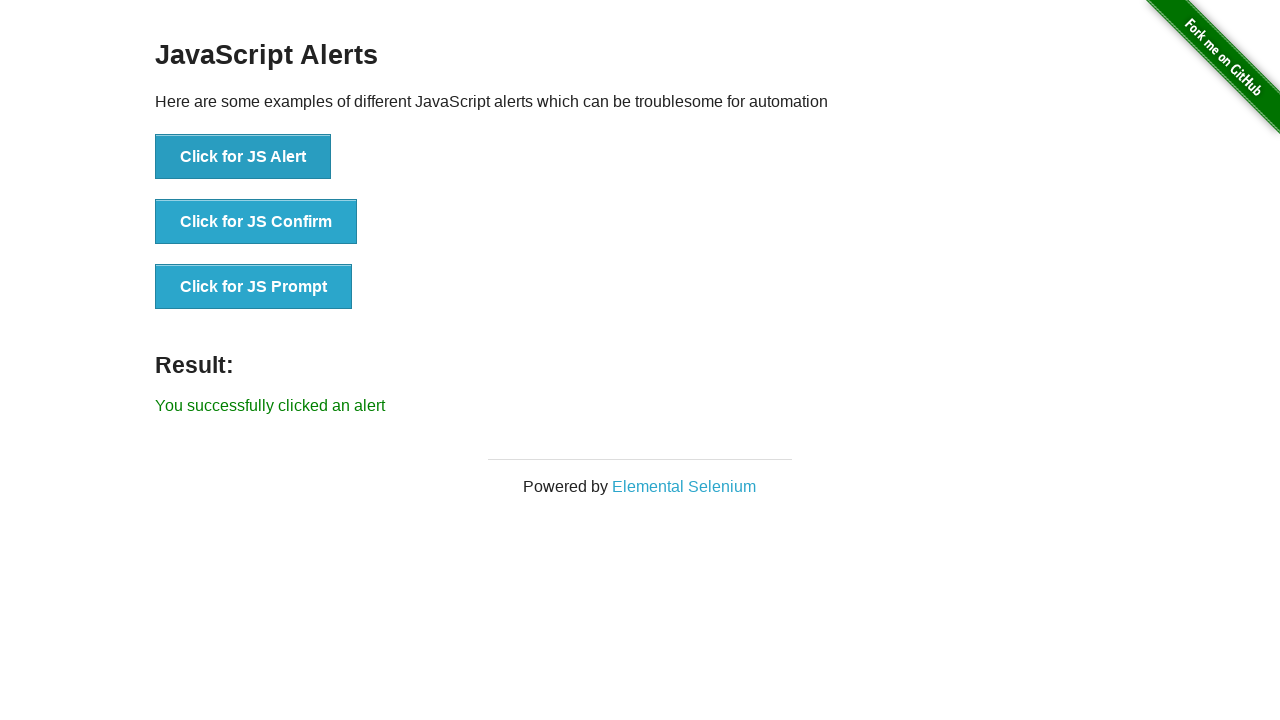

Set up dialog handler to accept alert
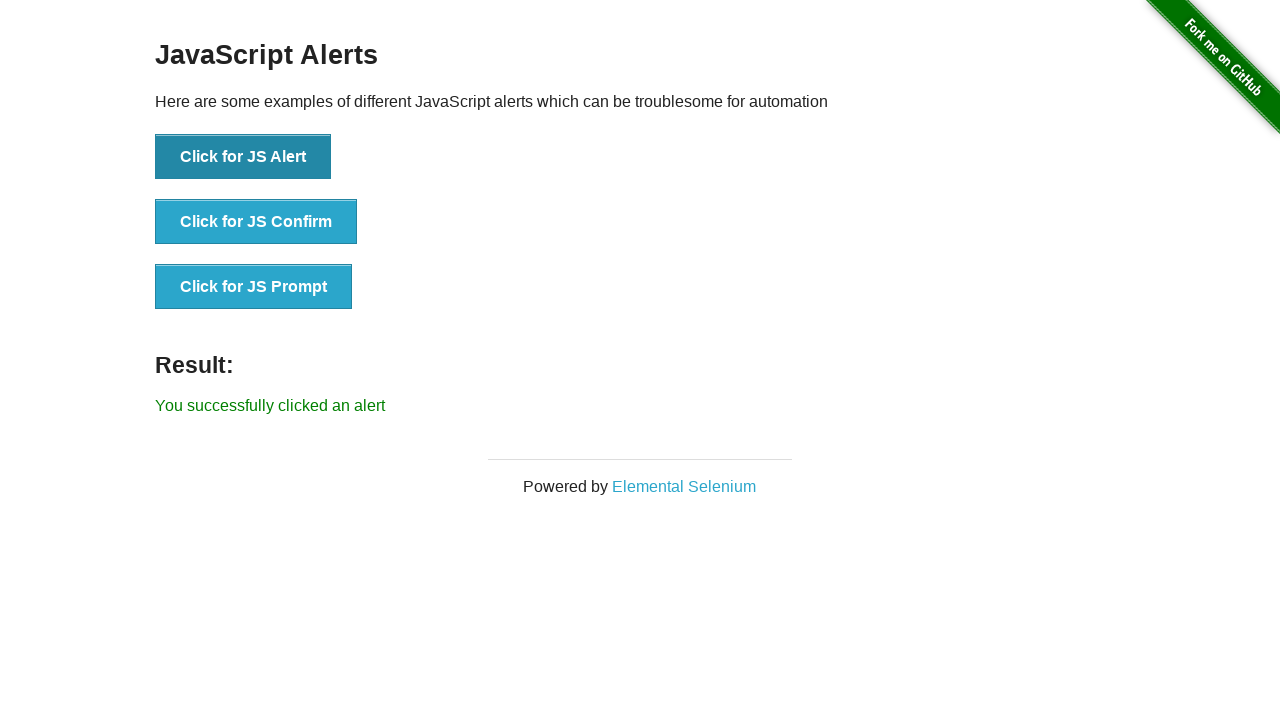

Clicked 'Click for JS Confirm' button at (256, 222) on xpath=//button[text()='Click for JS Confirm']
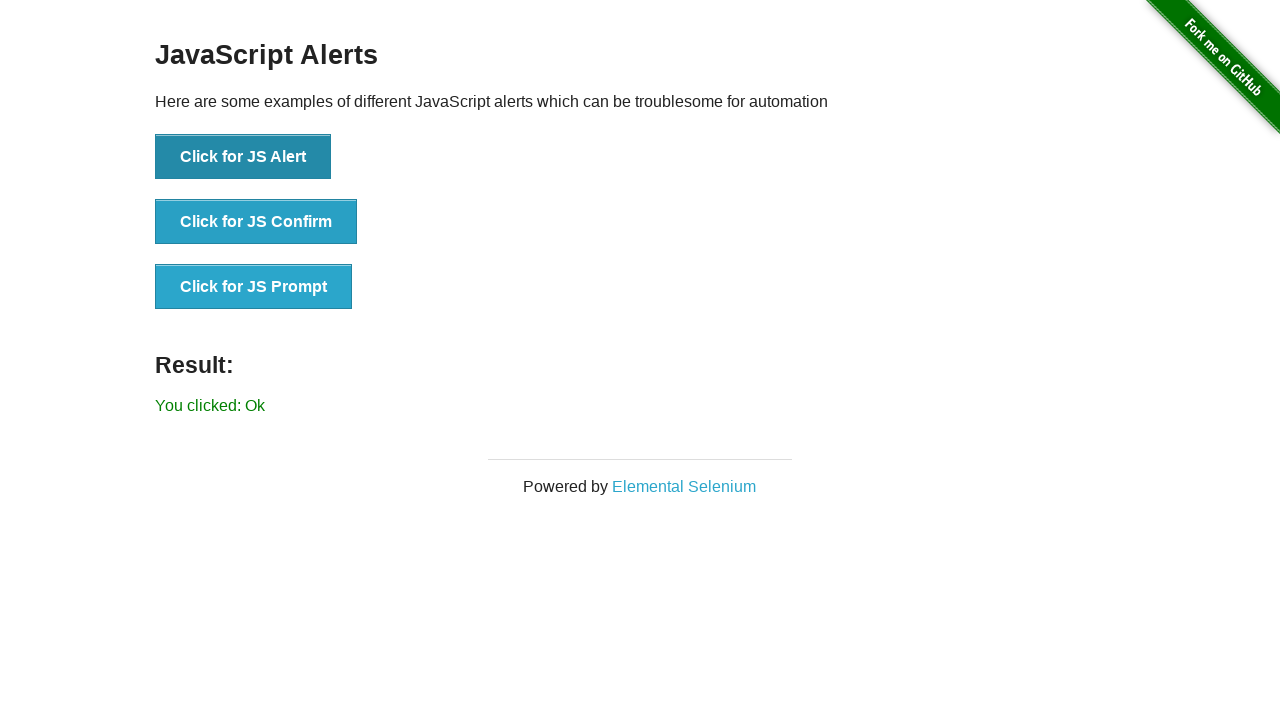

Set up dialog handler to dismiss confirm dialog
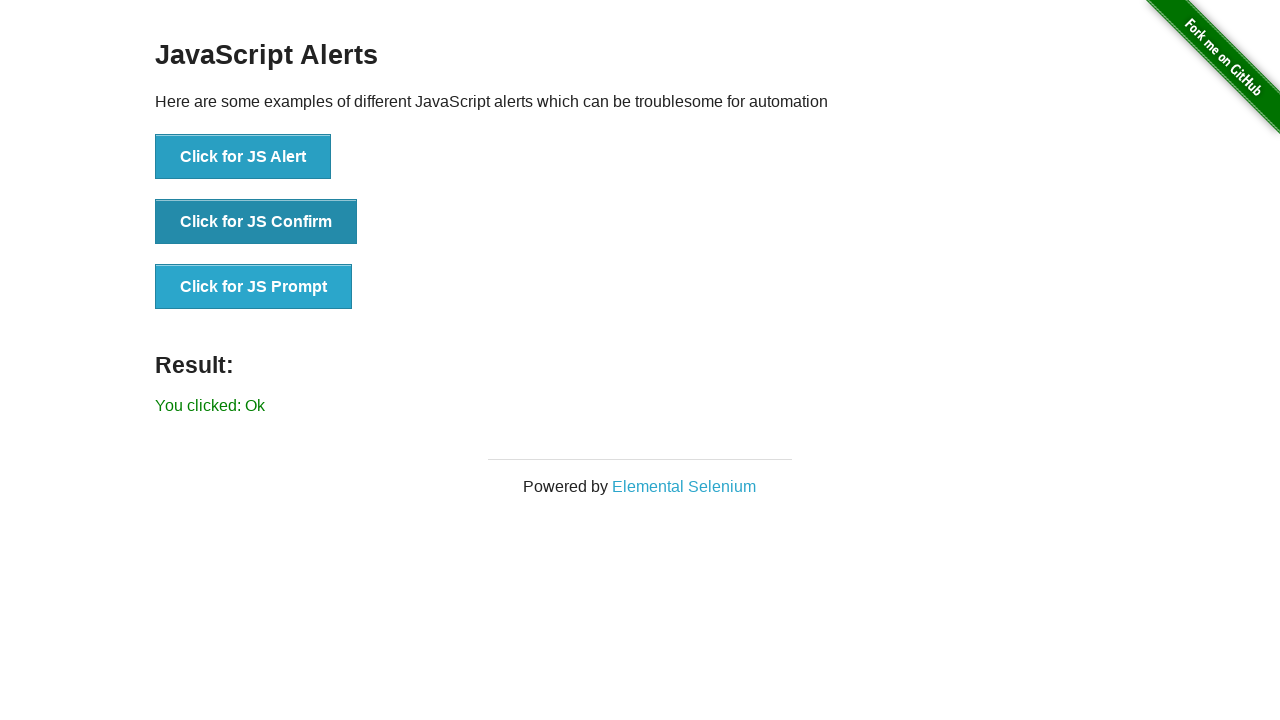

Set up dialog handler to accept prompt with text 'Euro-tech'
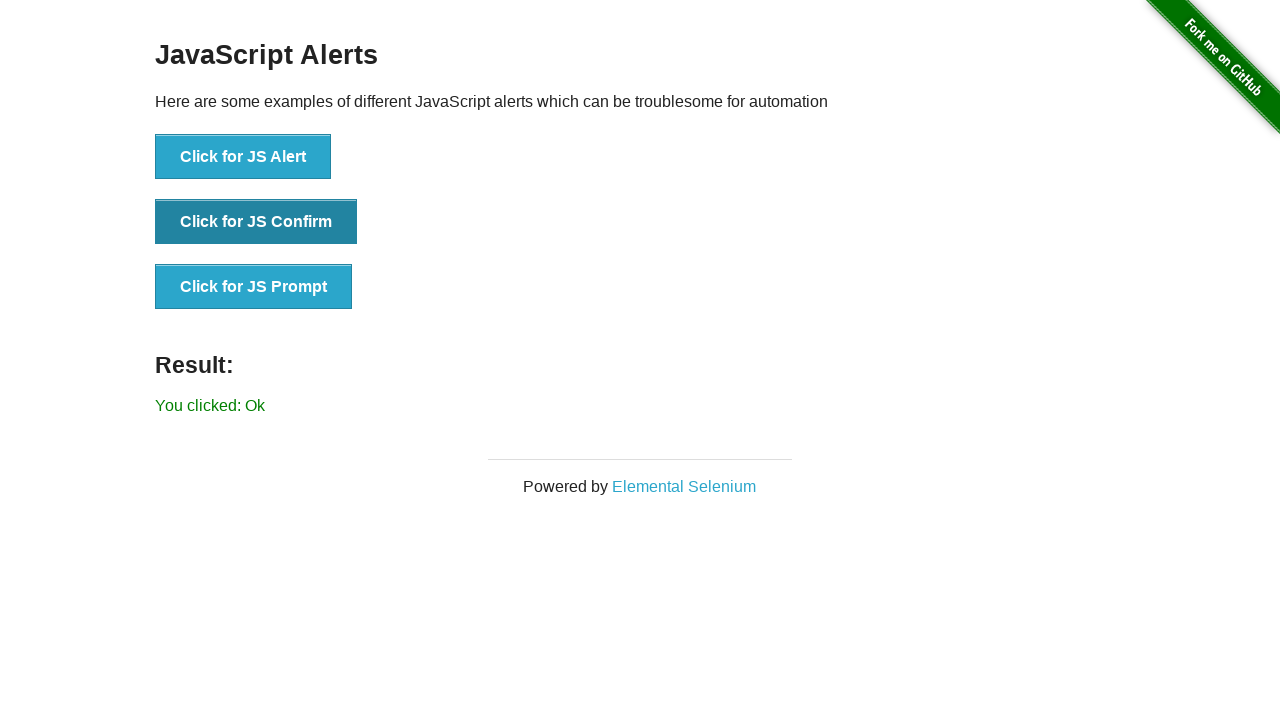

Clicked 'Click for JS Prompt' button at (254, 287) on xpath=//button[text()='Click for JS Prompt']
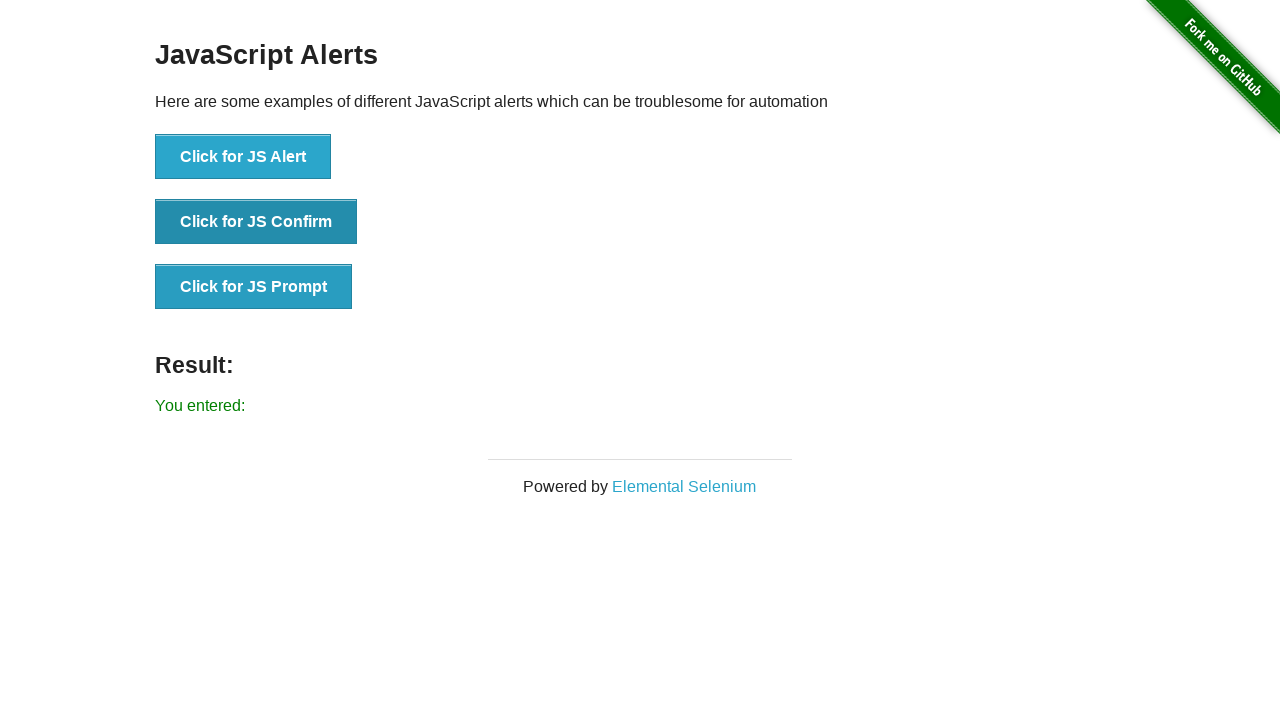

Verified result text appears on page
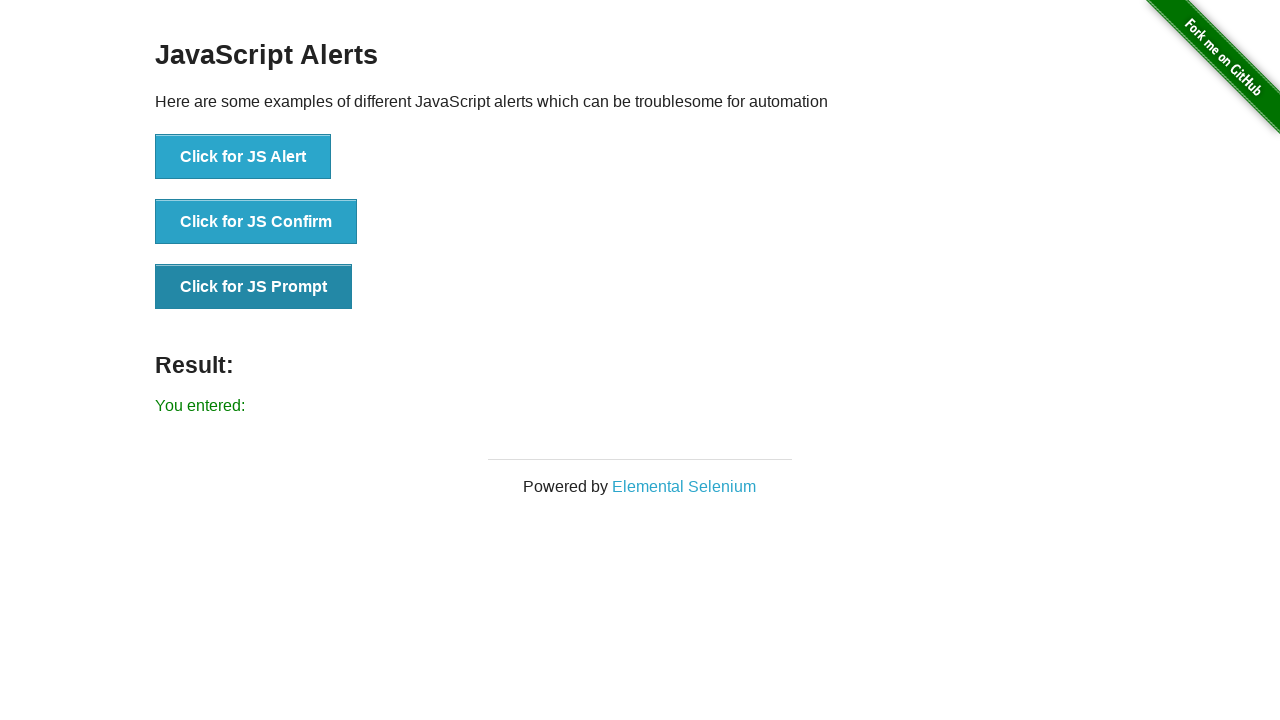

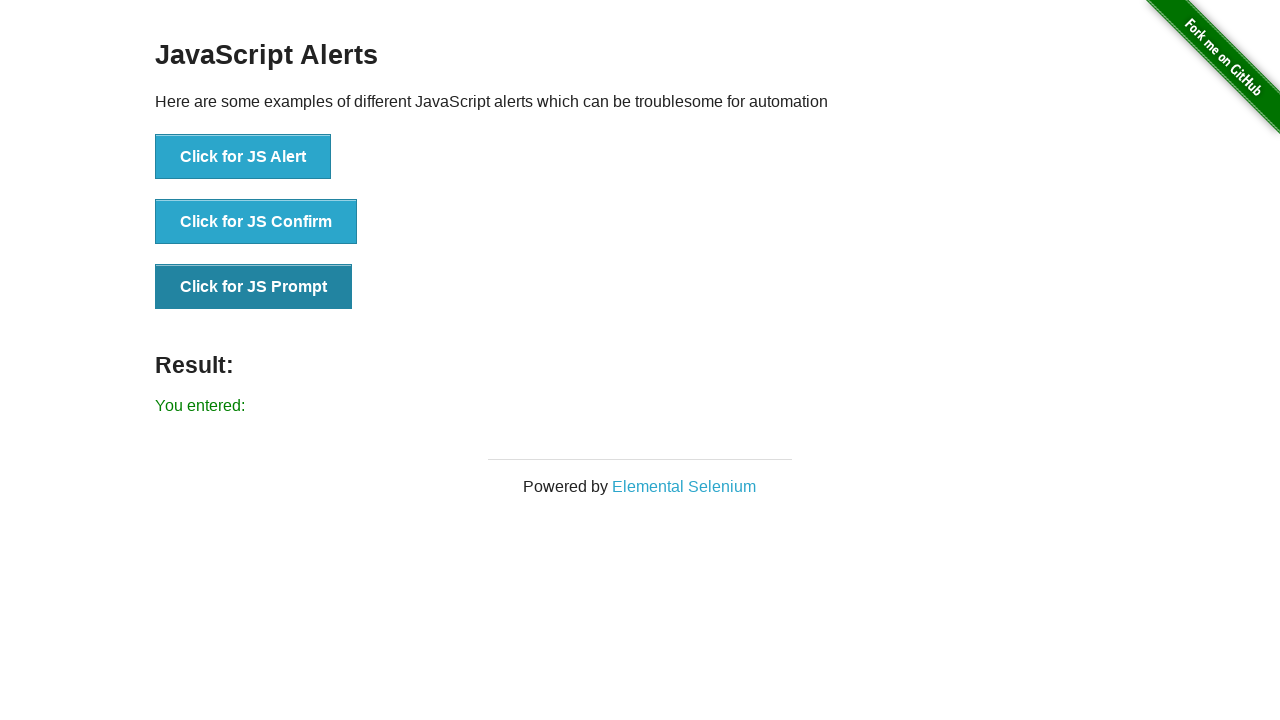